Tests e-commerce functionality by navigating to laptops category, selecting a product, adding it to cart, and returning to home page

Starting URL: https://www.demoblaze.com/index.html

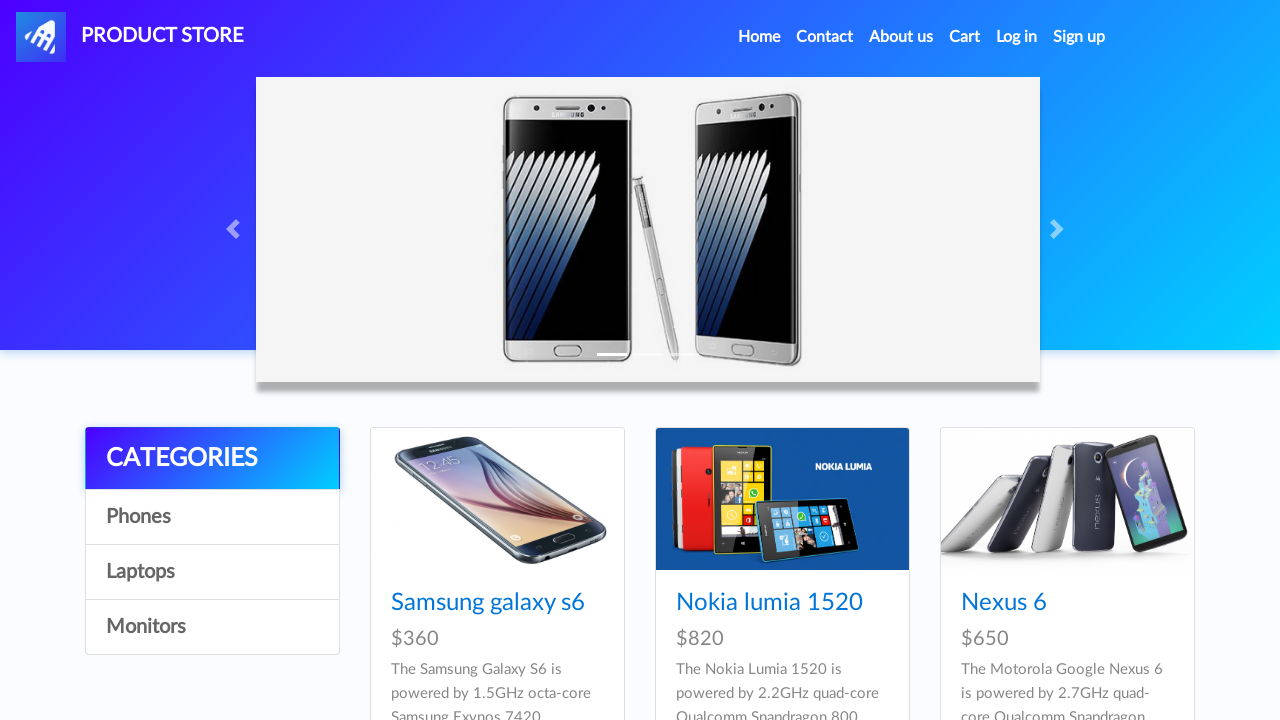

Clicked on Laptops category at (212, 572) on xpath=//a[.='Laptops']
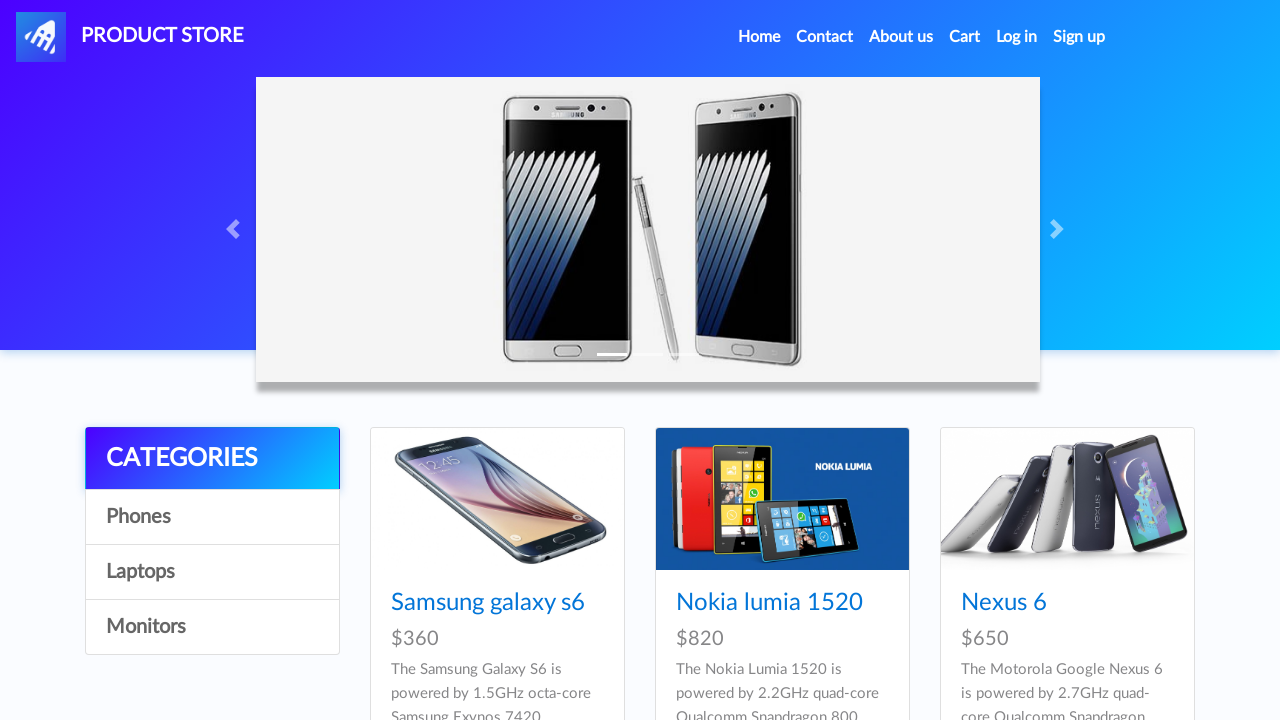

Clicked on Sony vaio i5 product at (454, 603) on xpath=//a[.='Sony vaio i5']
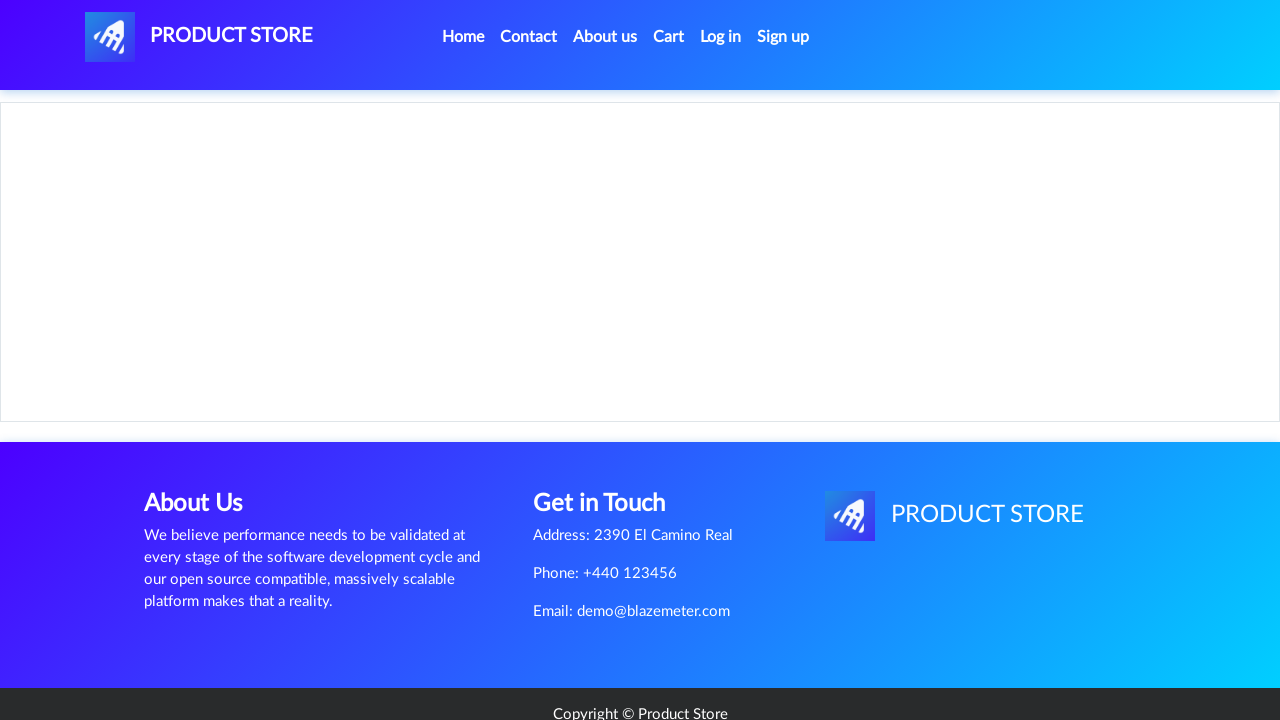

Clicked Add to cart button at (610, 440) on xpath=//a[.='Add to cart']
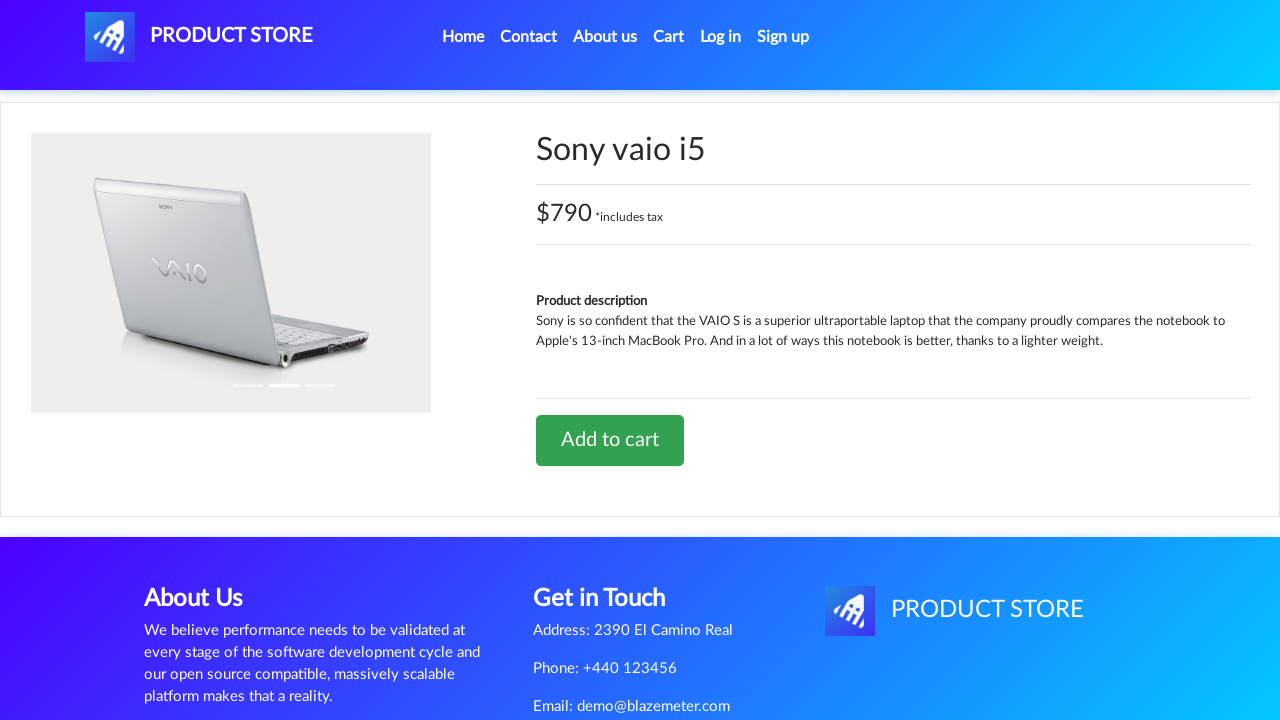

Set up dialog handler to accept alerts
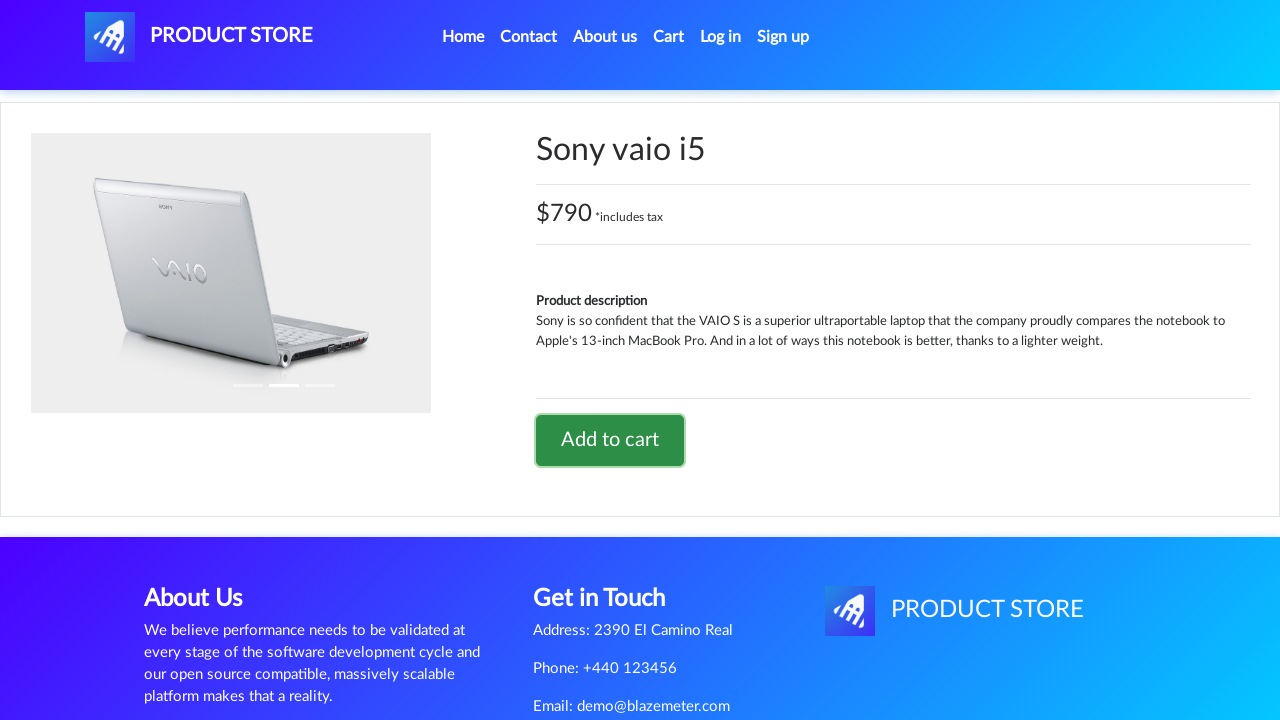

Clicked on Home link to return to main page at (463, 37) on (//a[@class='nav-link'])[1]
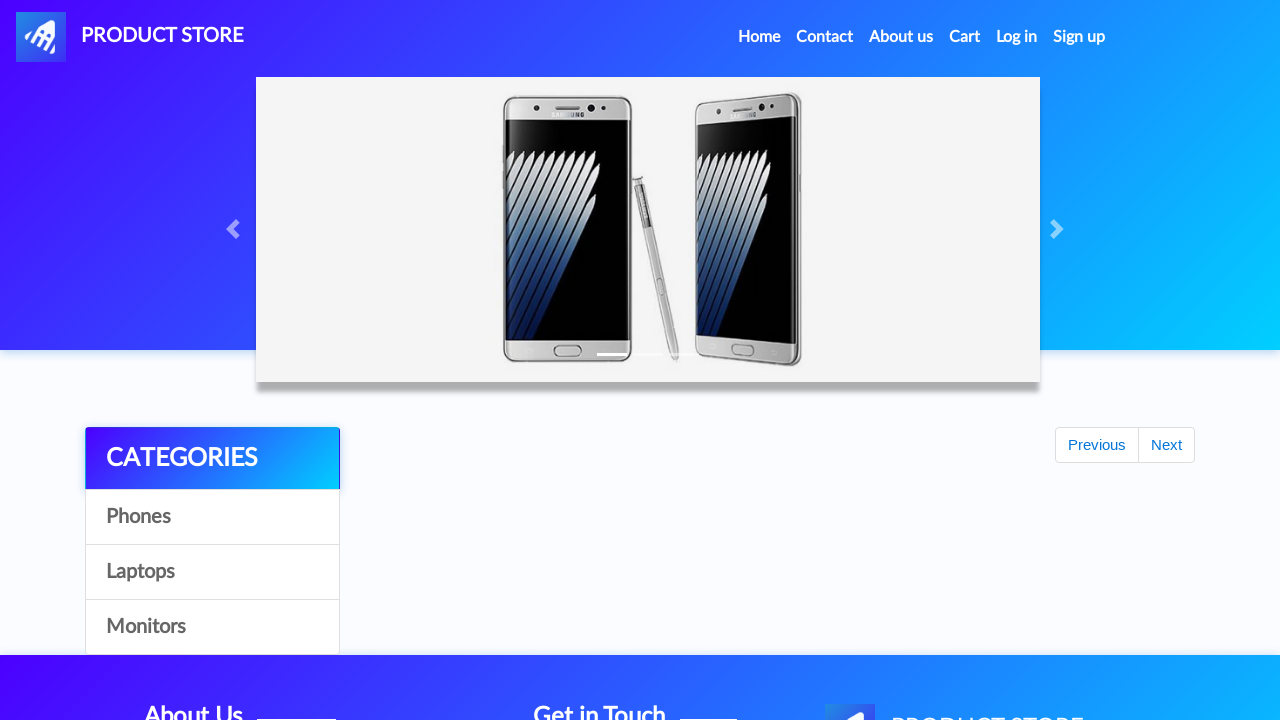

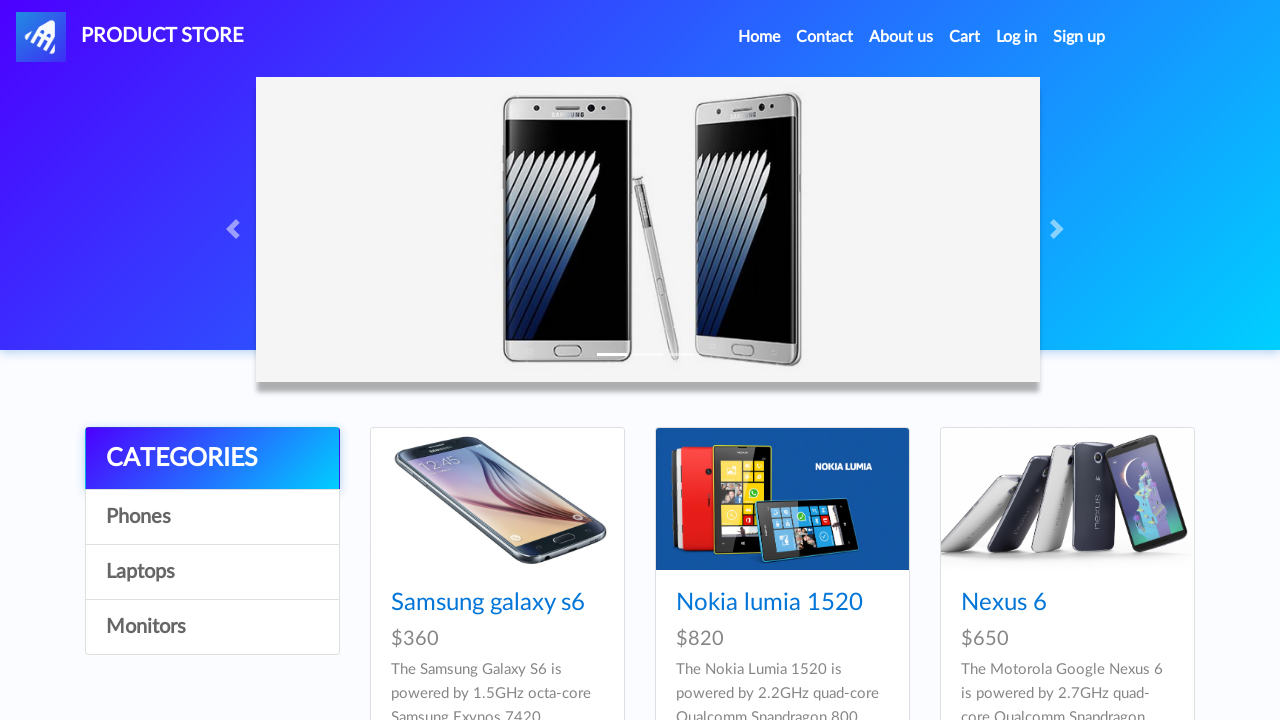